Accessibility test that verifies all images on the Wella professional homepage have non-empty alt attributes for screen reader compatibility.

Starting URL: https://www.wella.com/professional/en-EN/home

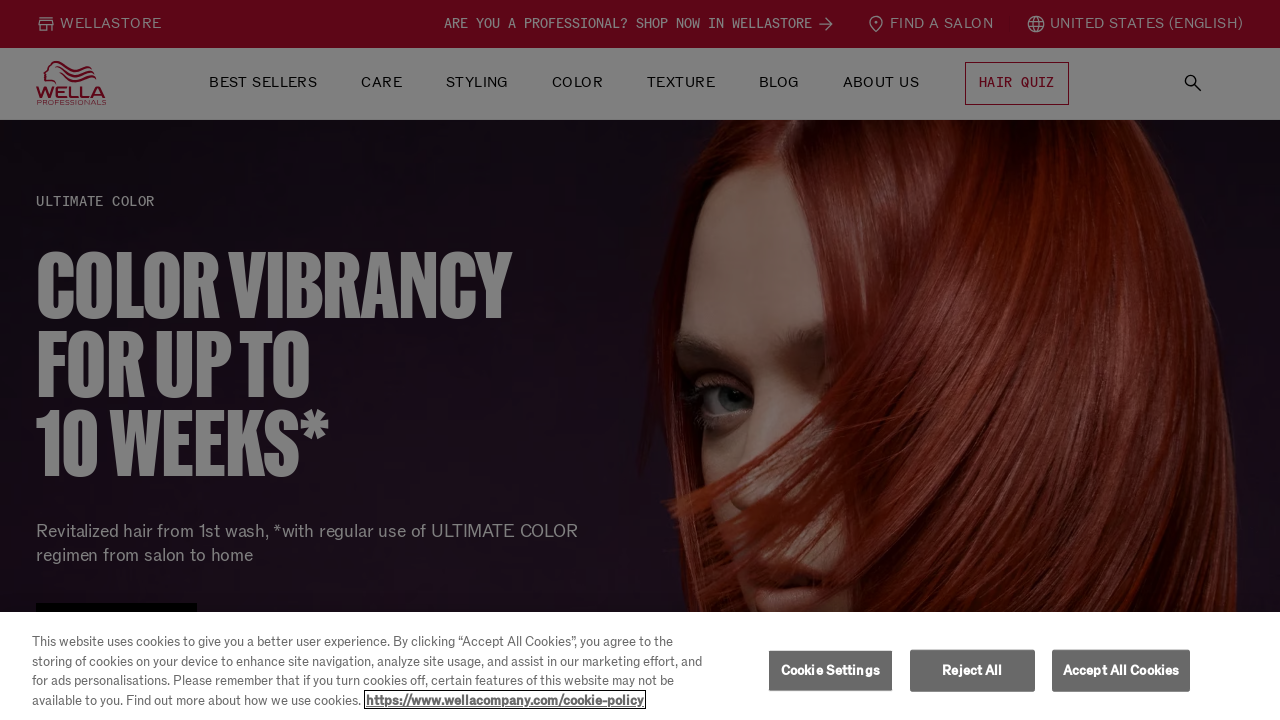

Waited for page to fully load (domcontentloaded)
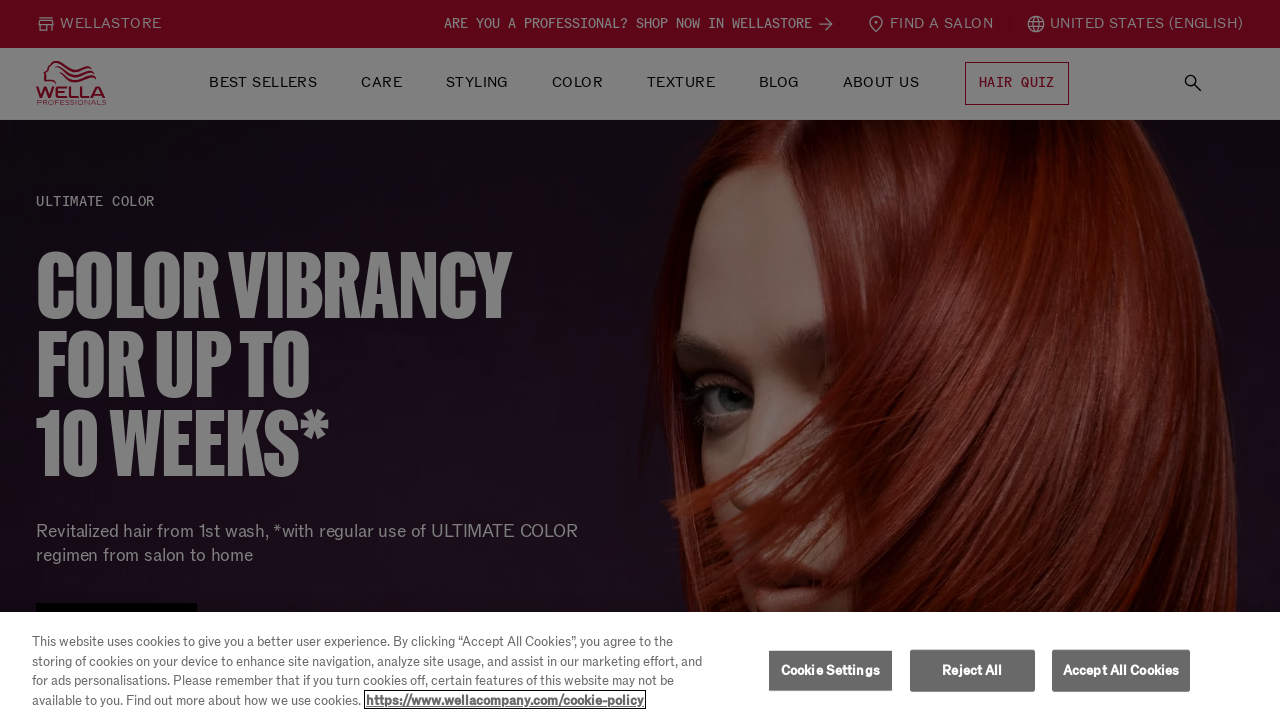

Evaluated all images on page and identified those without alt or with empty alt attributes
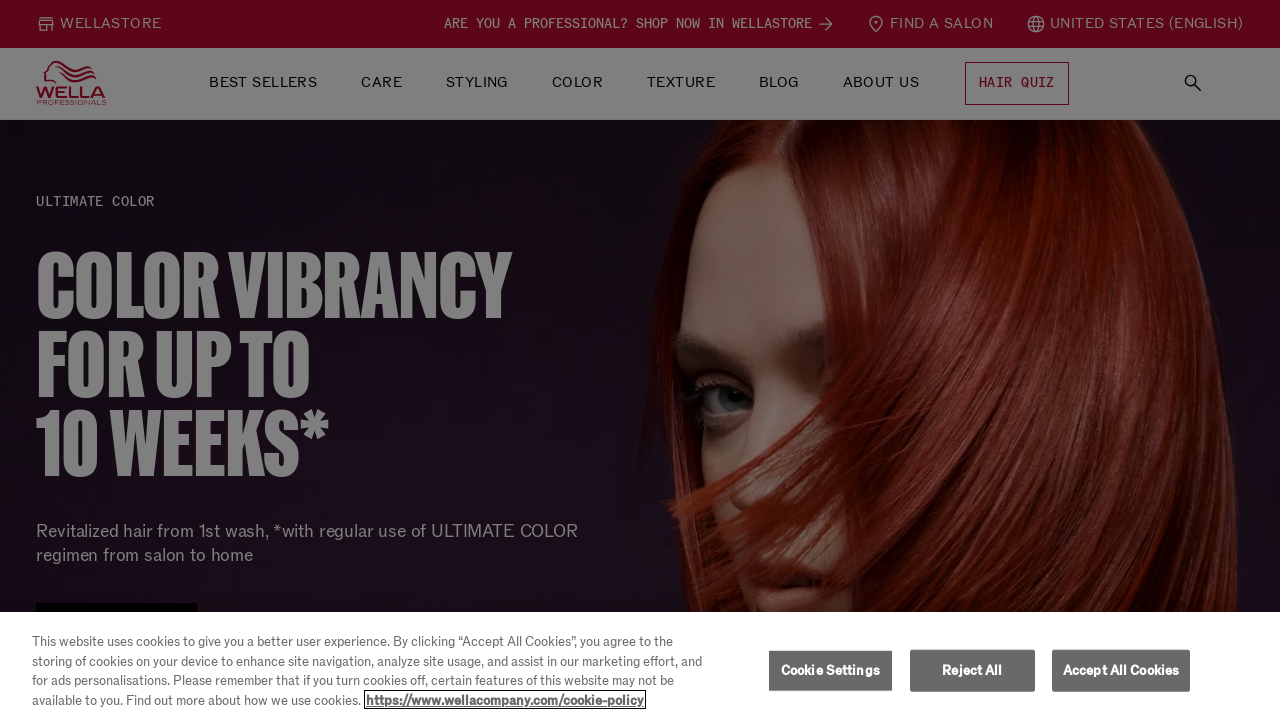

Logged results: Found 0 images without proper alt attributes
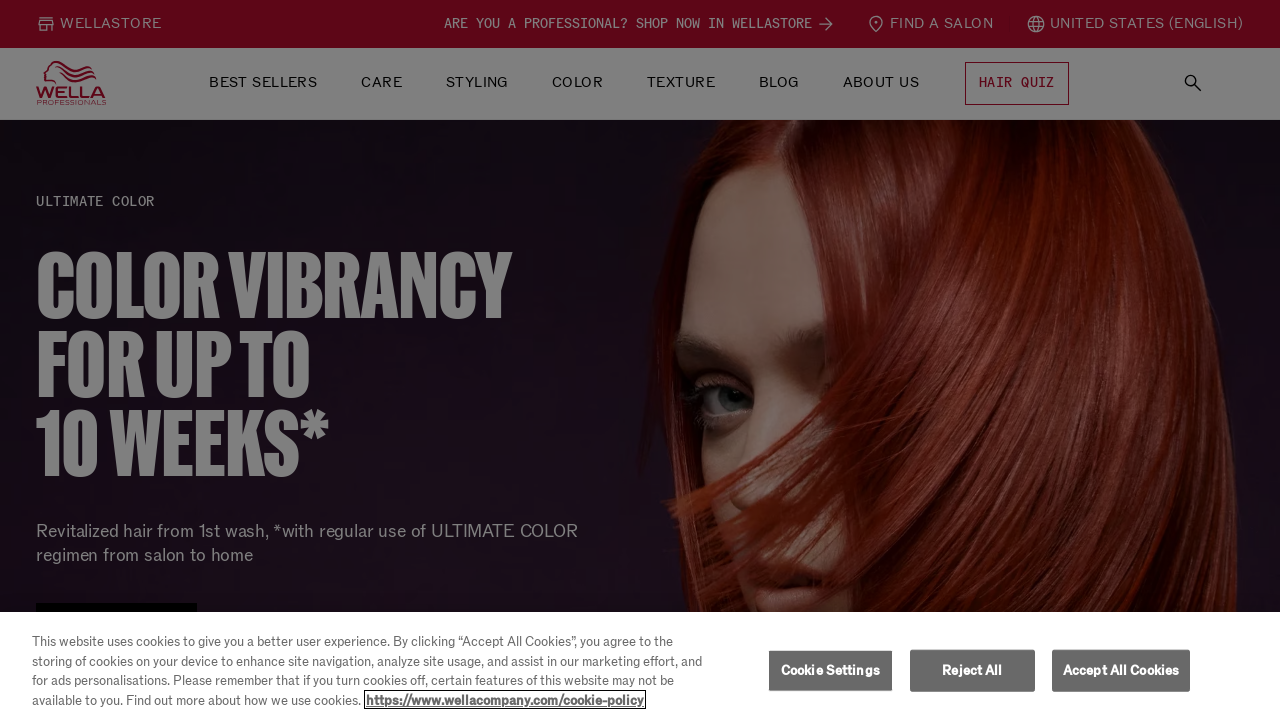

Assertion passed: All images have non-empty alt attributes for accessibility
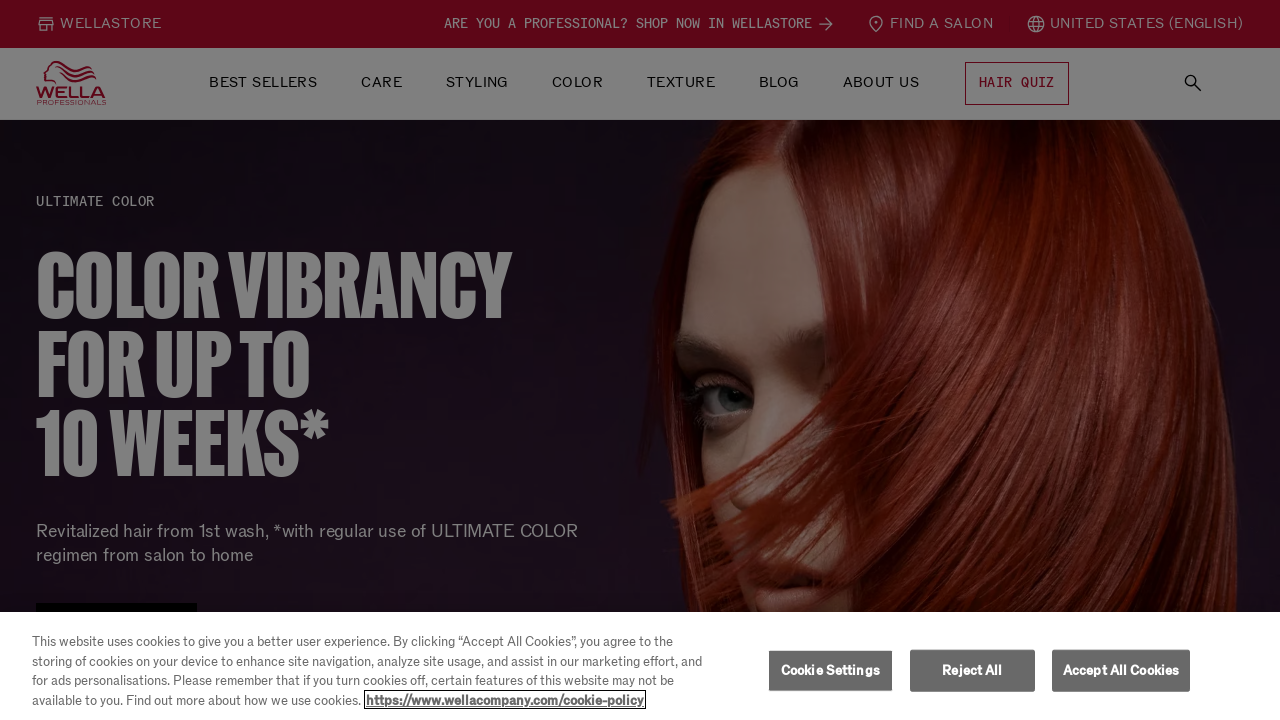

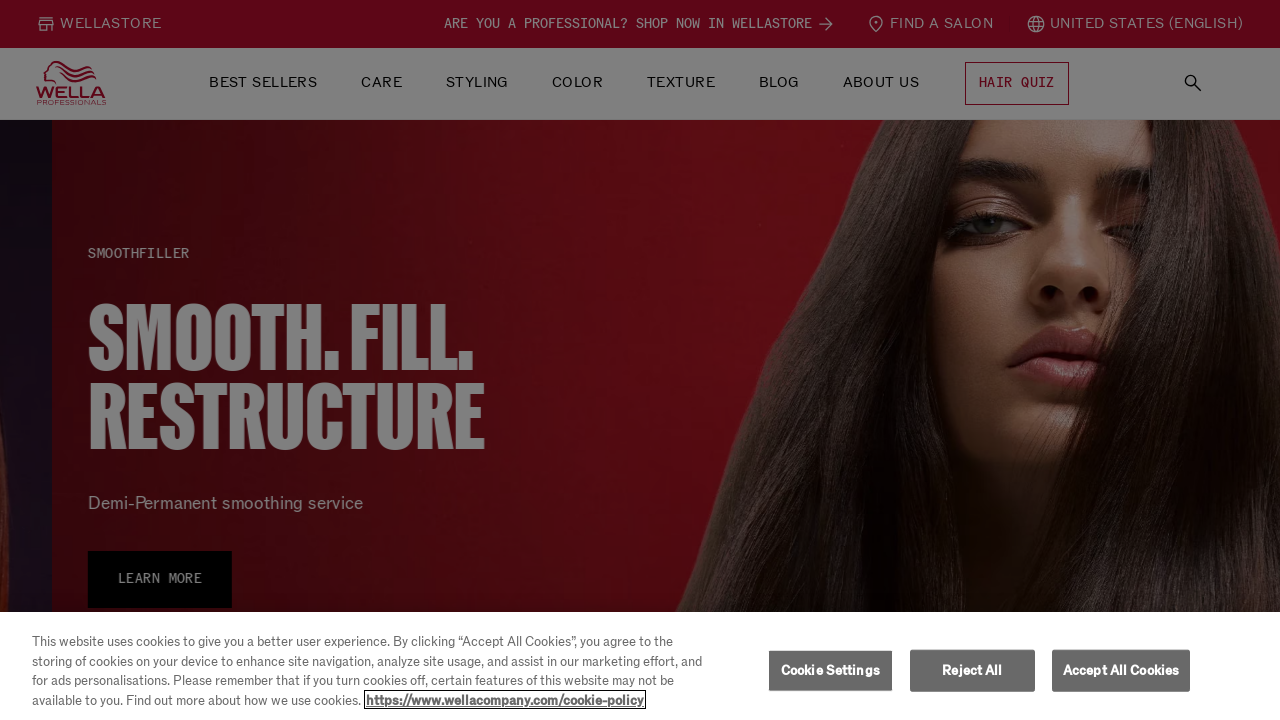